Tests checkbox interaction by selecting the first 3 checkboxes and then unselecting them if they are selected

Starting URL: https://testautomationpractice.blogspot.com/

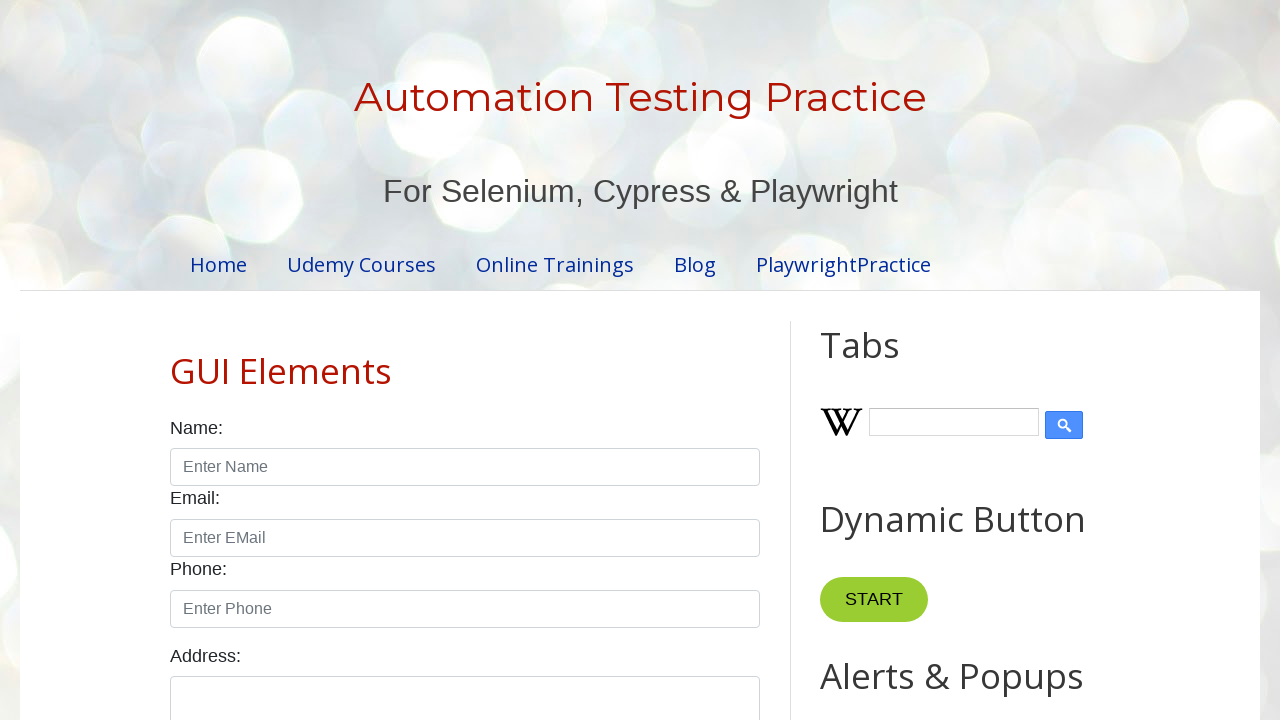

Located all checkboxes with class 'form-check-input'
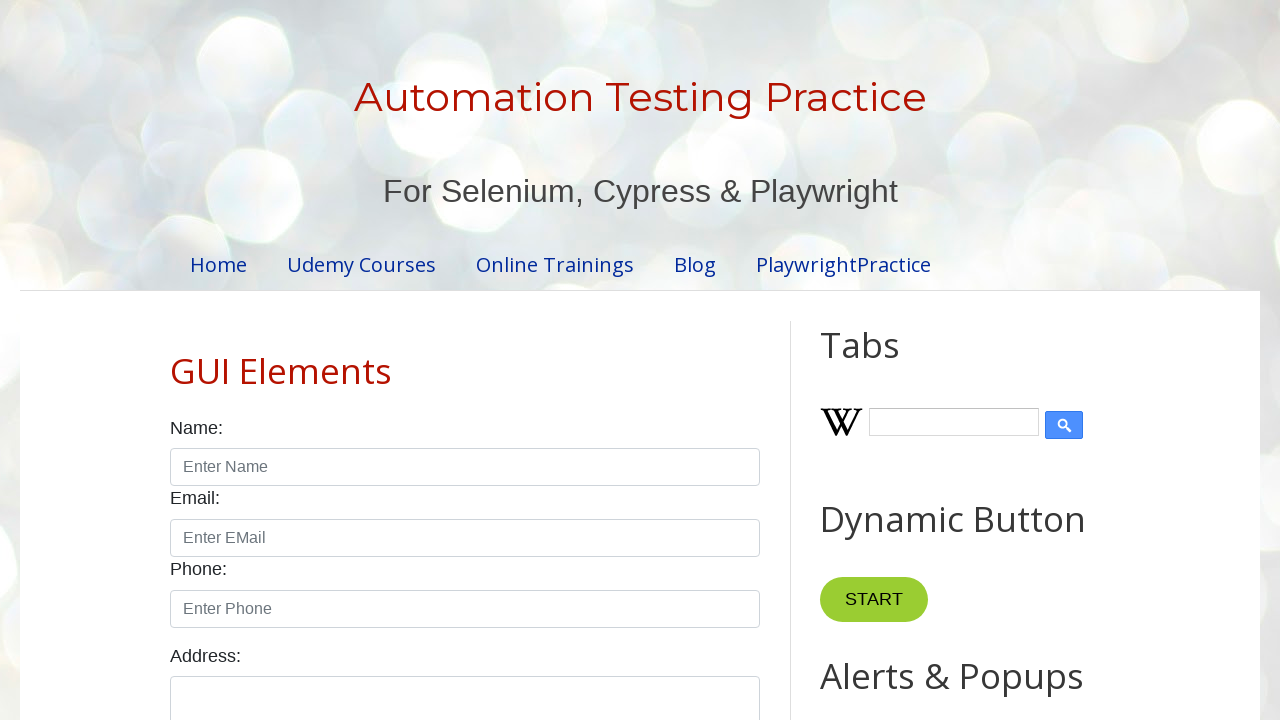

Clicked checkbox 1 to select it at (176, 360) on xpath=//input[@class='form-check-input' and @type='checkbox'] >> nth=0
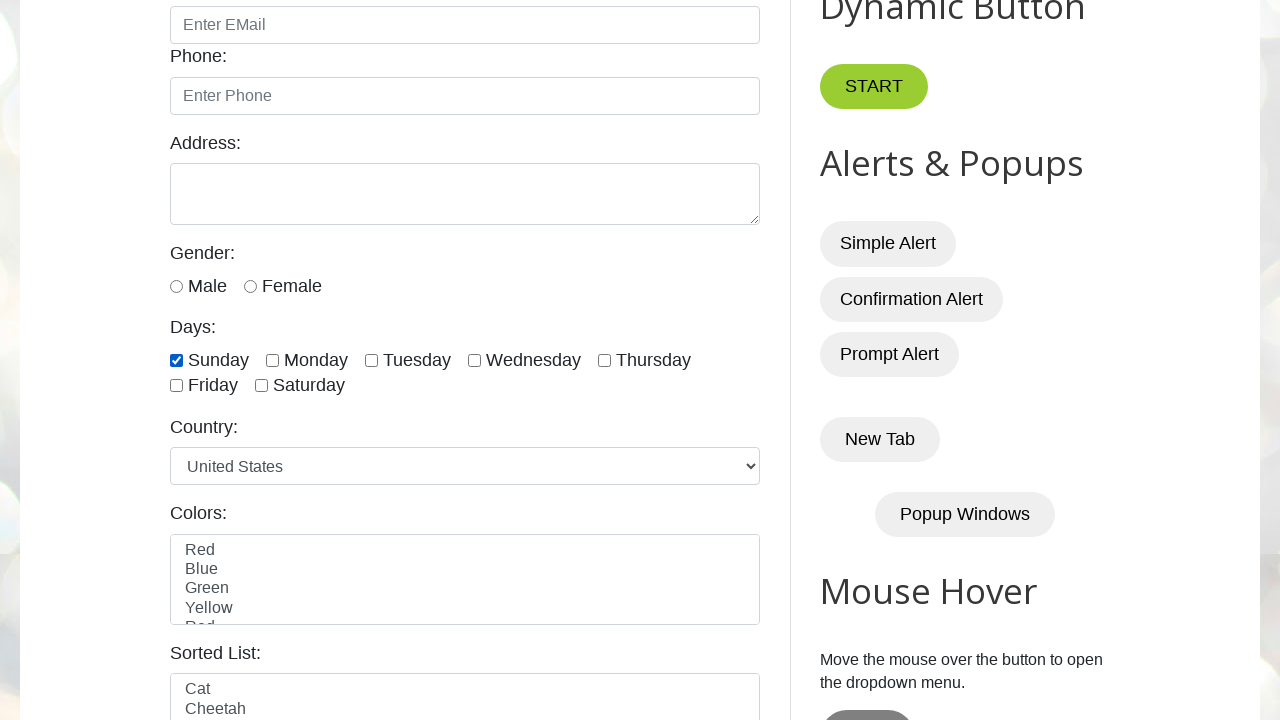

Clicked checkbox 2 to select it at (272, 360) on xpath=//input[@class='form-check-input' and @type='checkbox'] >> nth=1
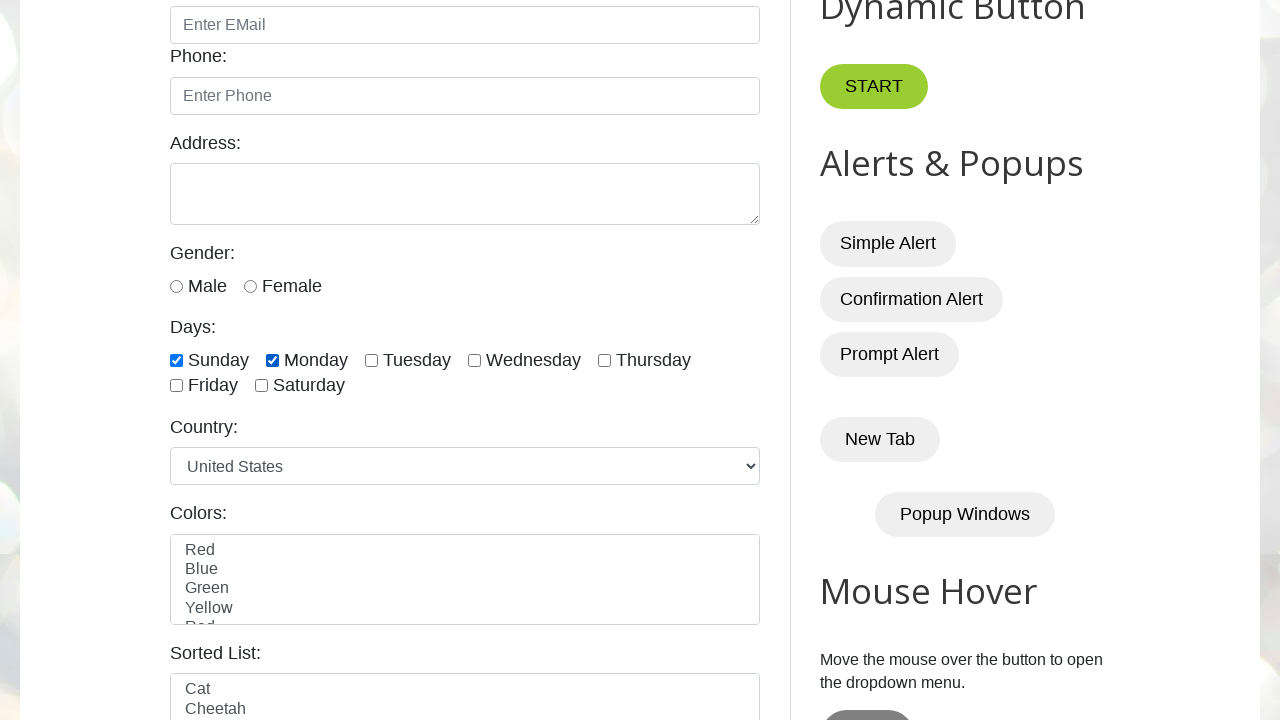

Clicked checkbox 3 to select it at (372, 360) on xpath=//input[@class='form-check-input' and @type='checkbox'] >> nth=2
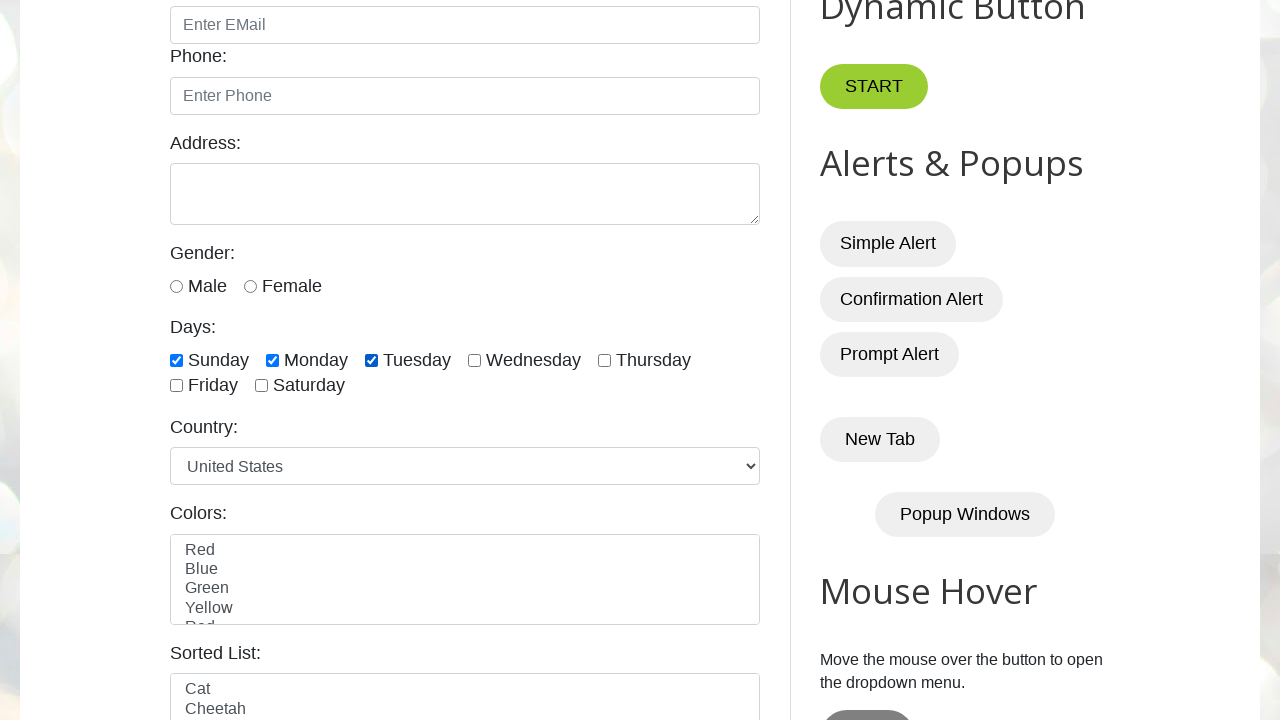

Waited 2 seconds to observe checkbox selections
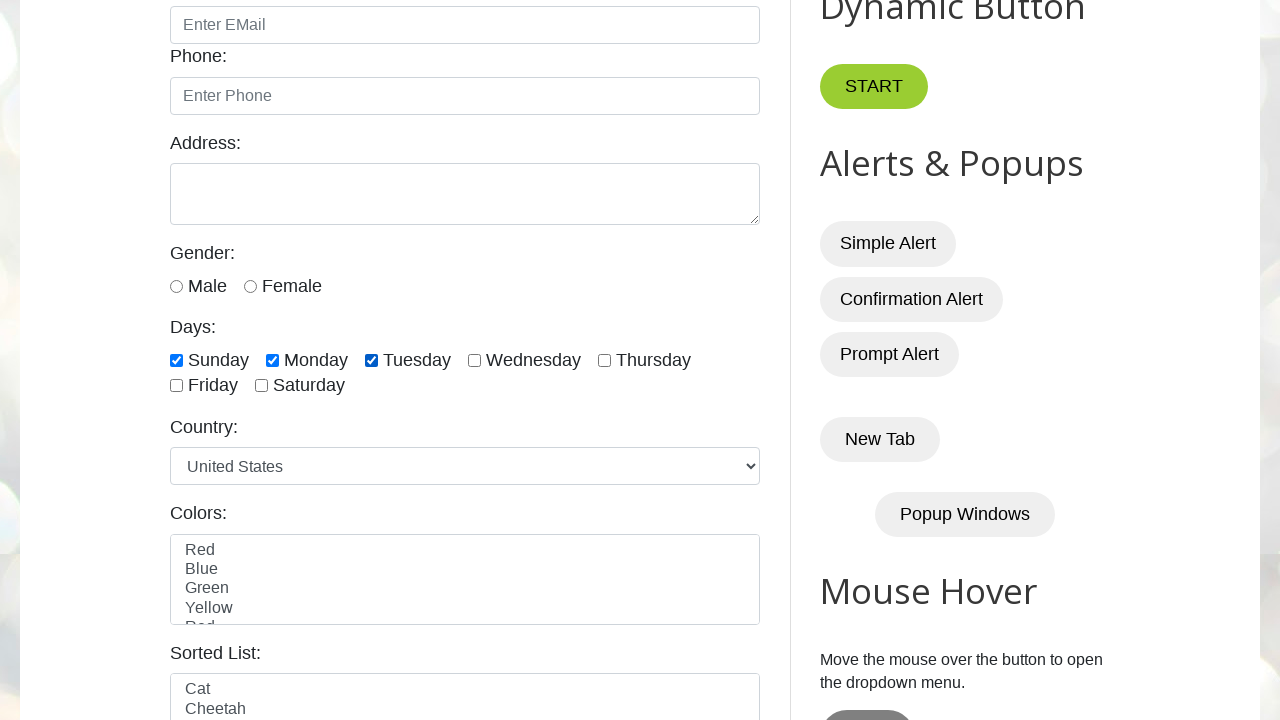

Clicked checkbox 1 to unselect it at (176, 360) on xpath=//input[@class='form-check-input' and @type='checkbox'] >> nth=0
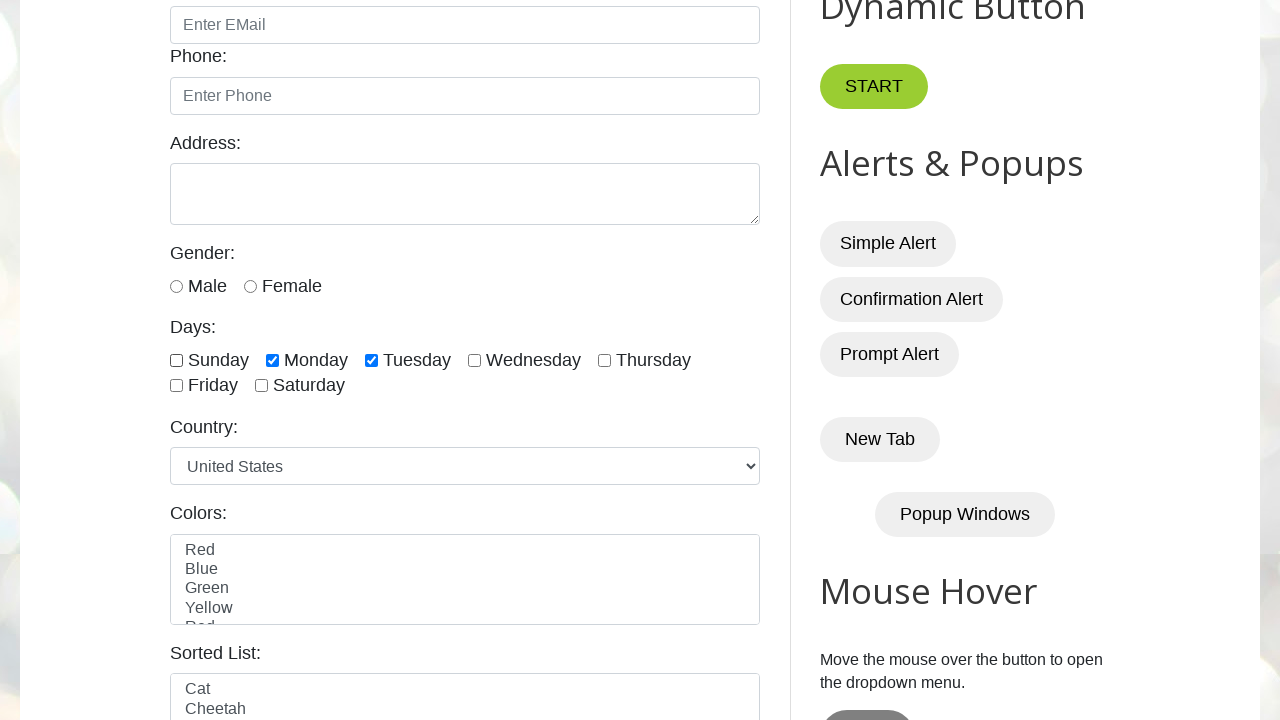

Clicked checkbox 2 to unselect it at (272, 360) on xpath=//input[@class='form-check-input' and @type='checkbox'] >> nth=1
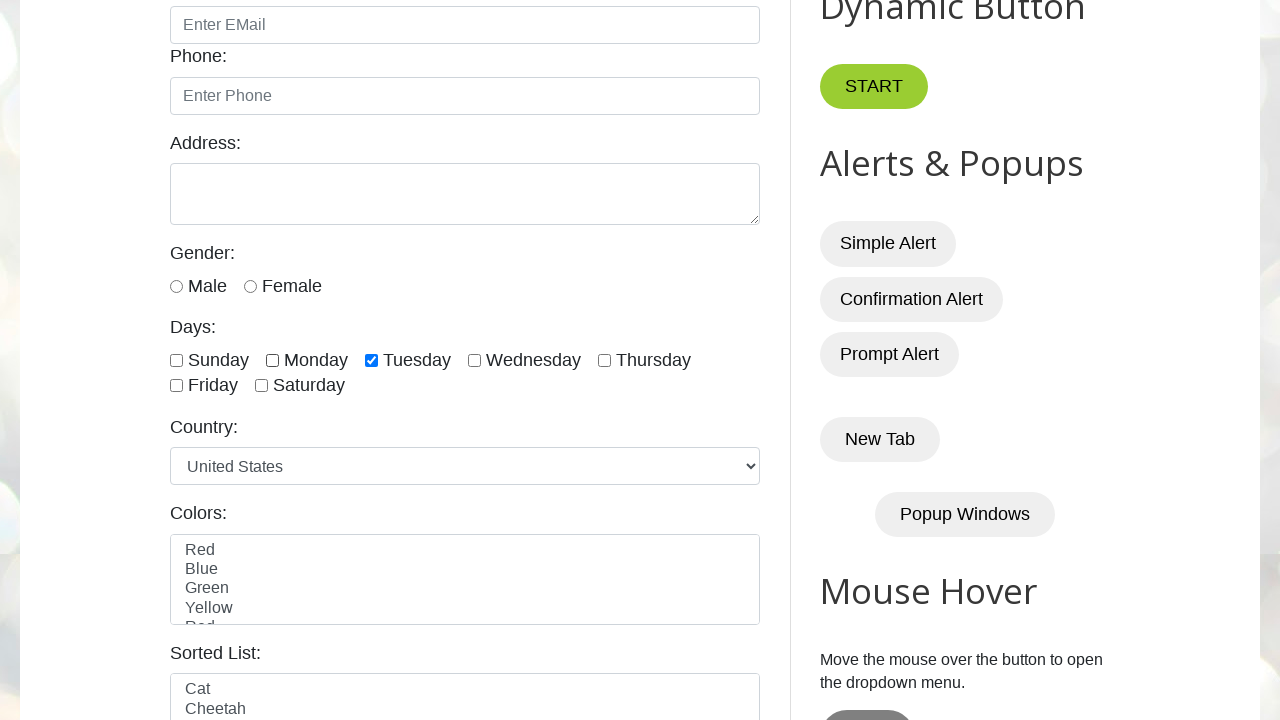

Clicked checkbox 3 to unselect it at (372, 360) on xpath=//input[@class='form-check-input' and @type='checkbox'] >> nth=2
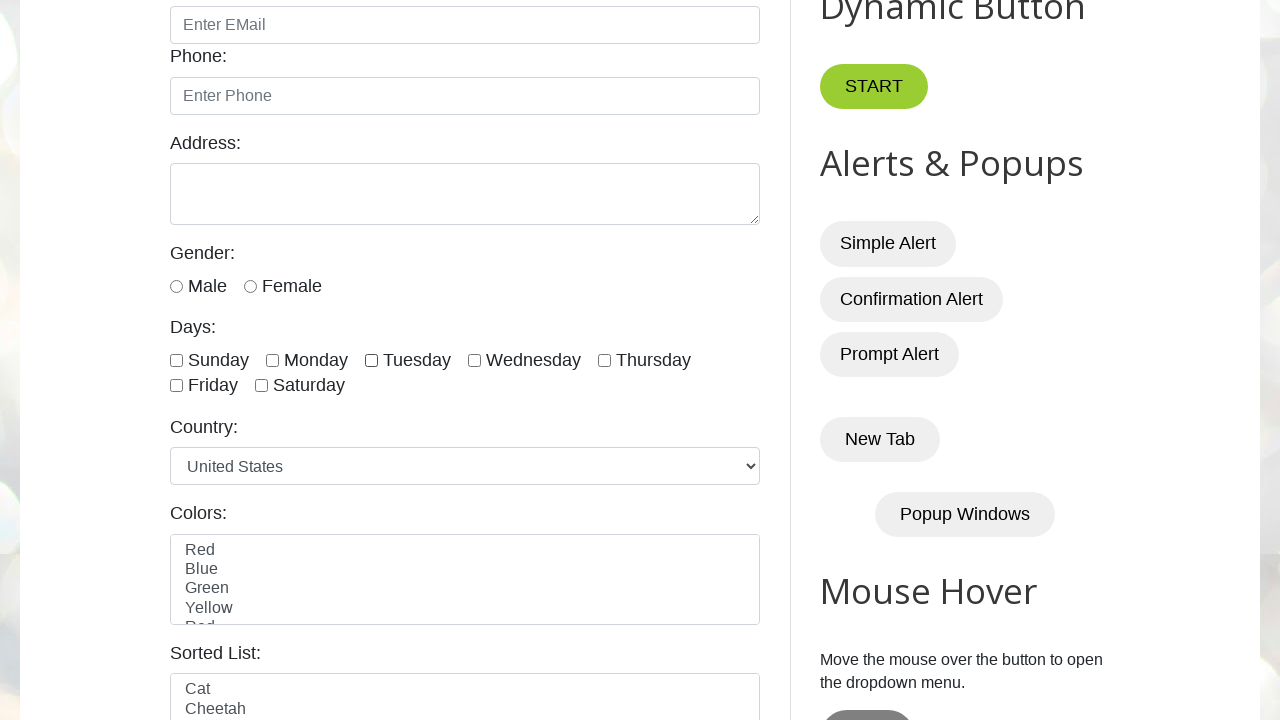

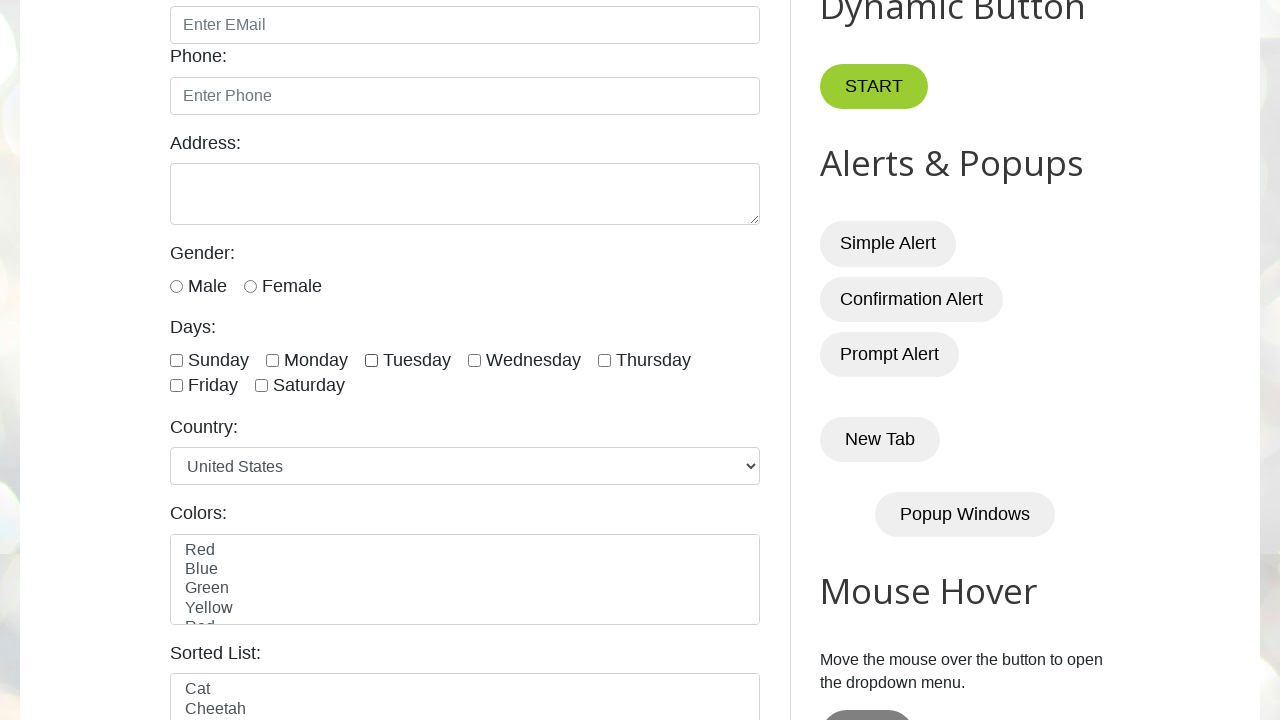